Tests waiting for an element to be clickable before clicking the first checkbox on the page

Starting URL: https://the-internet.herokuapp.com/checkboxes

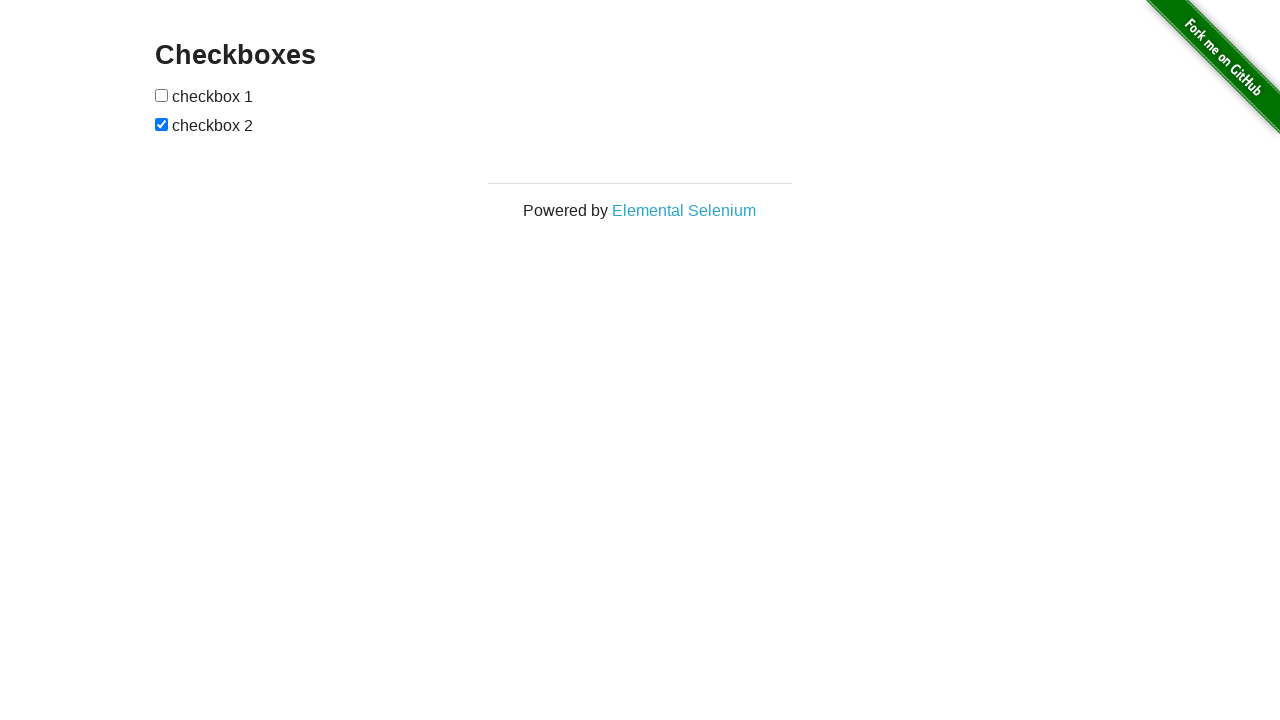

Waited for first checkbox to be visible
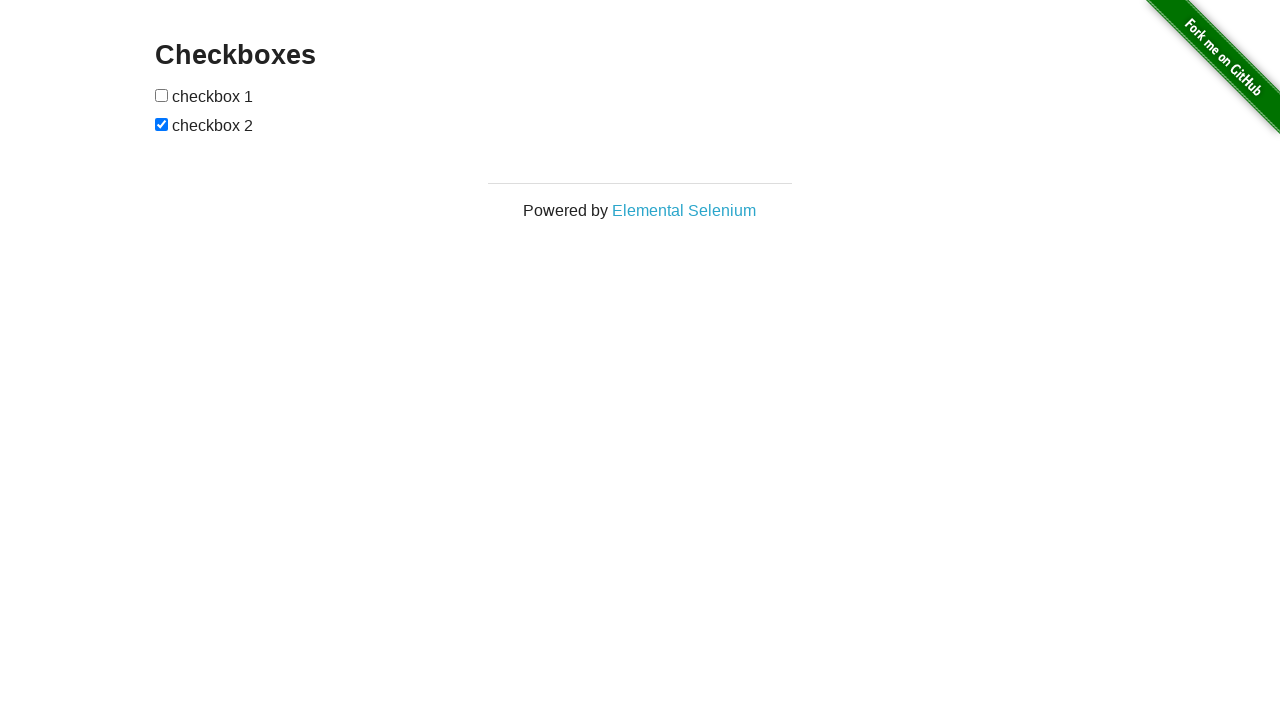

Clicked the first checkbox at (162, 95) on xpath=//form/input[1]
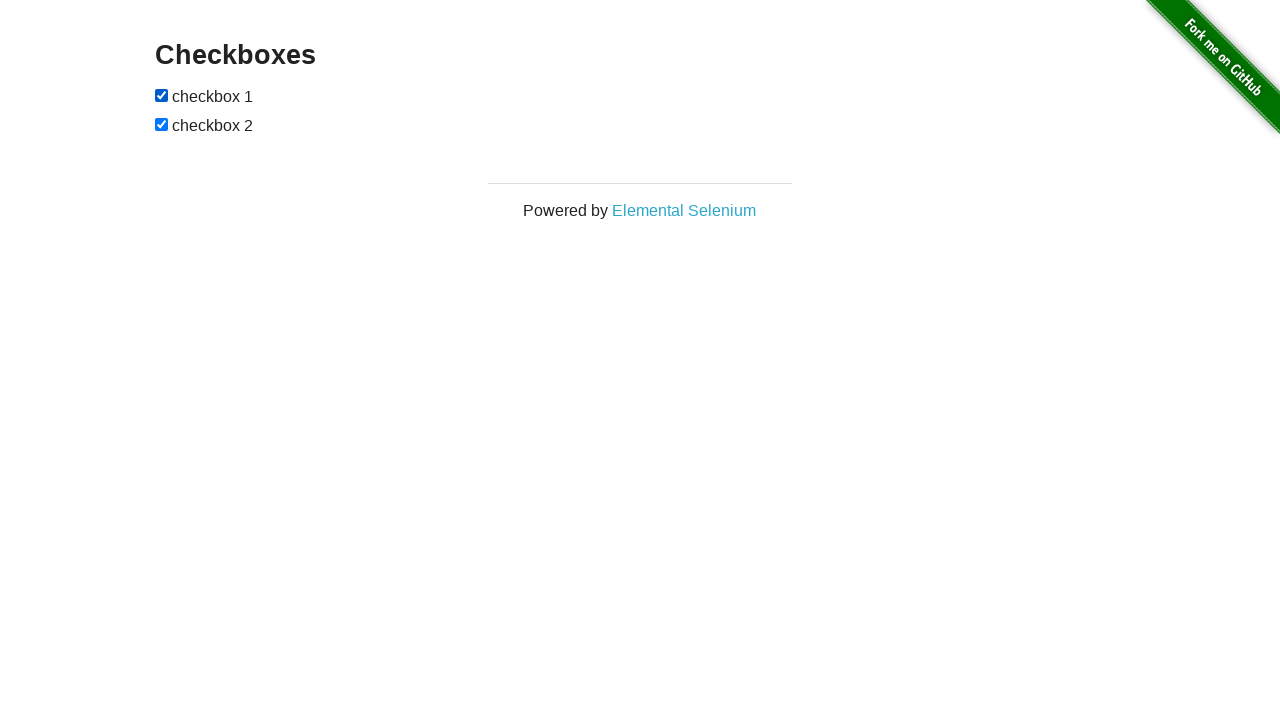

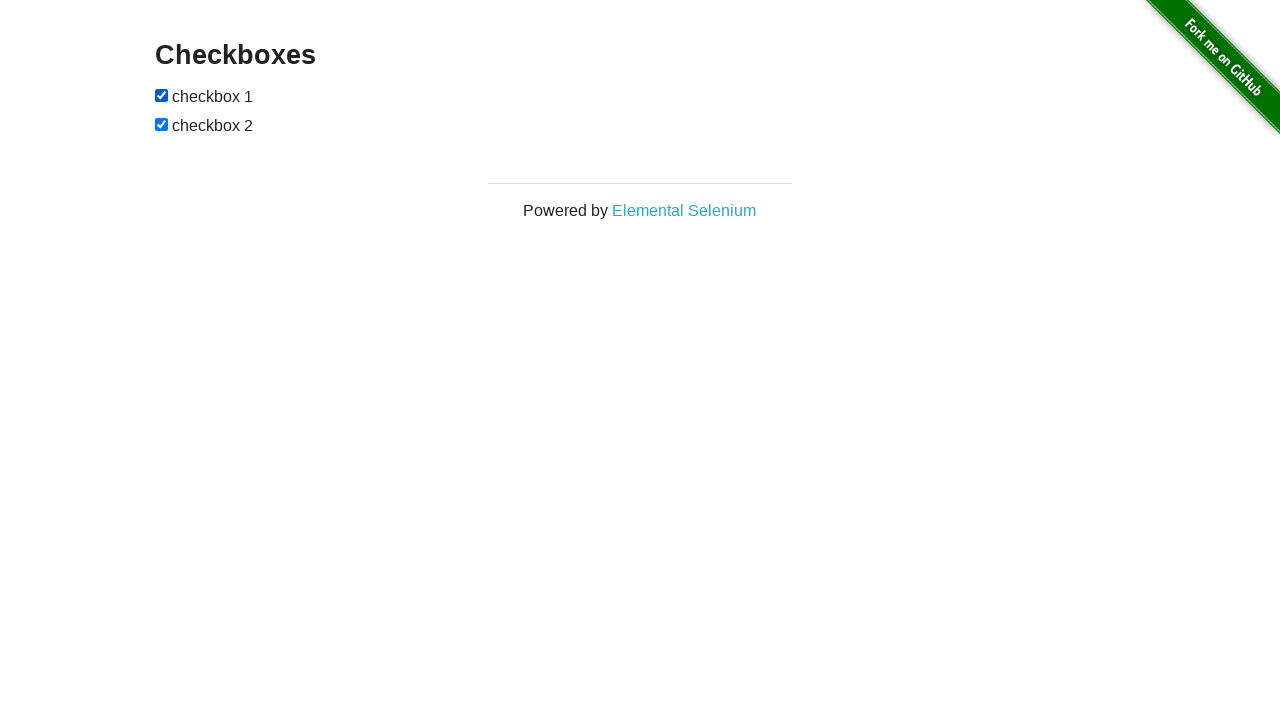